Tests keyboard input functionality by clicking on a name field, entering text, and clicking a button on the Formy keypress practice page

Starting URL: https://formy-project.herokuapp.com/keypress

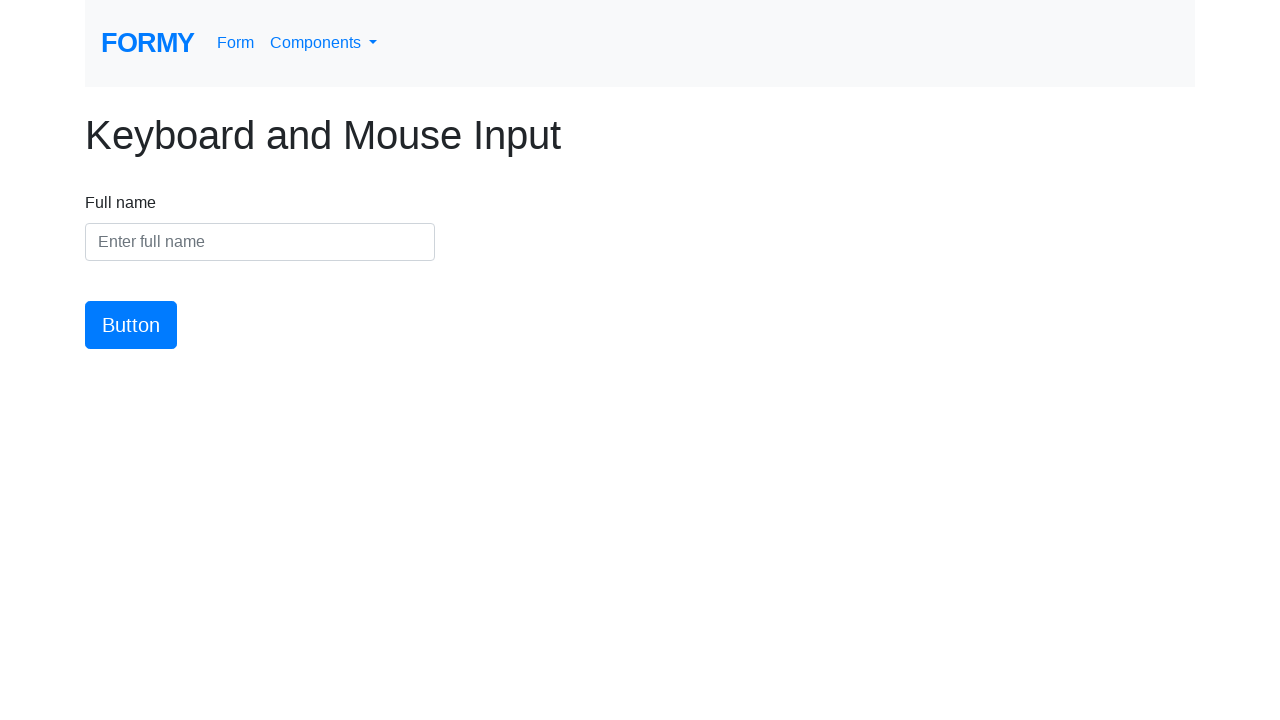

Clicked on the name input field at (260, 242) on #name
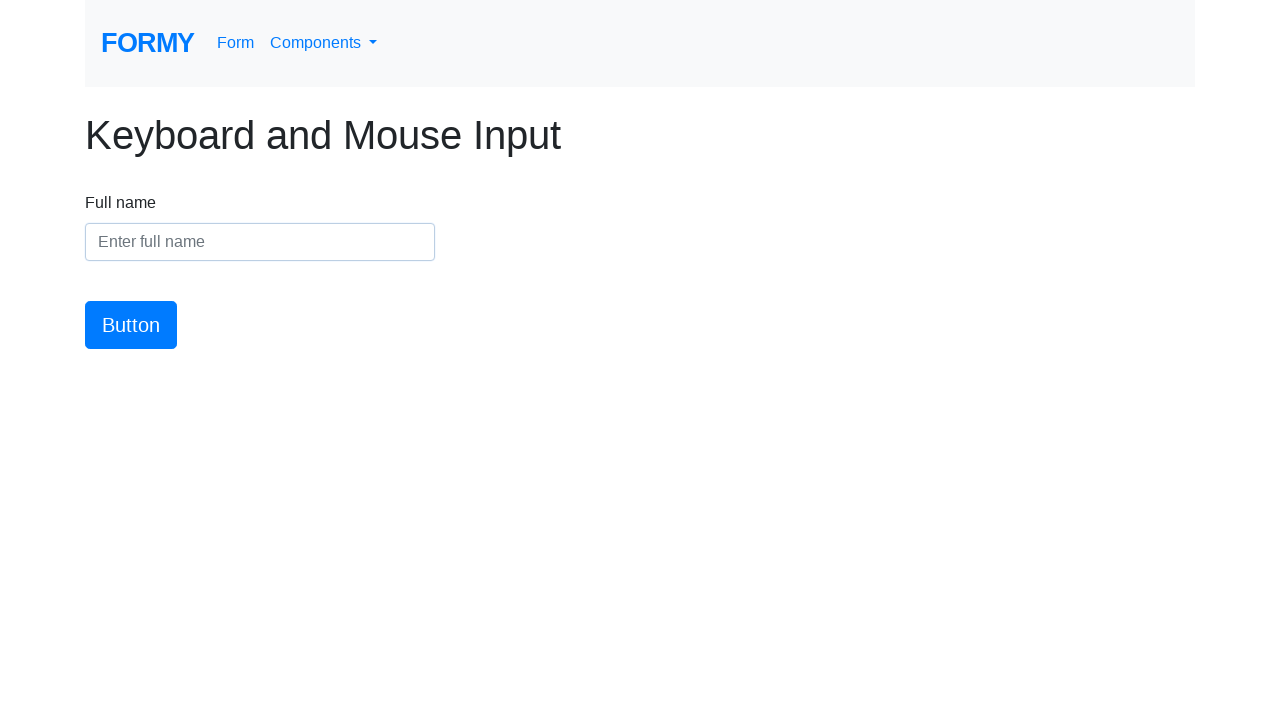

Entered 'Archana Thoppil' into the name field on #name
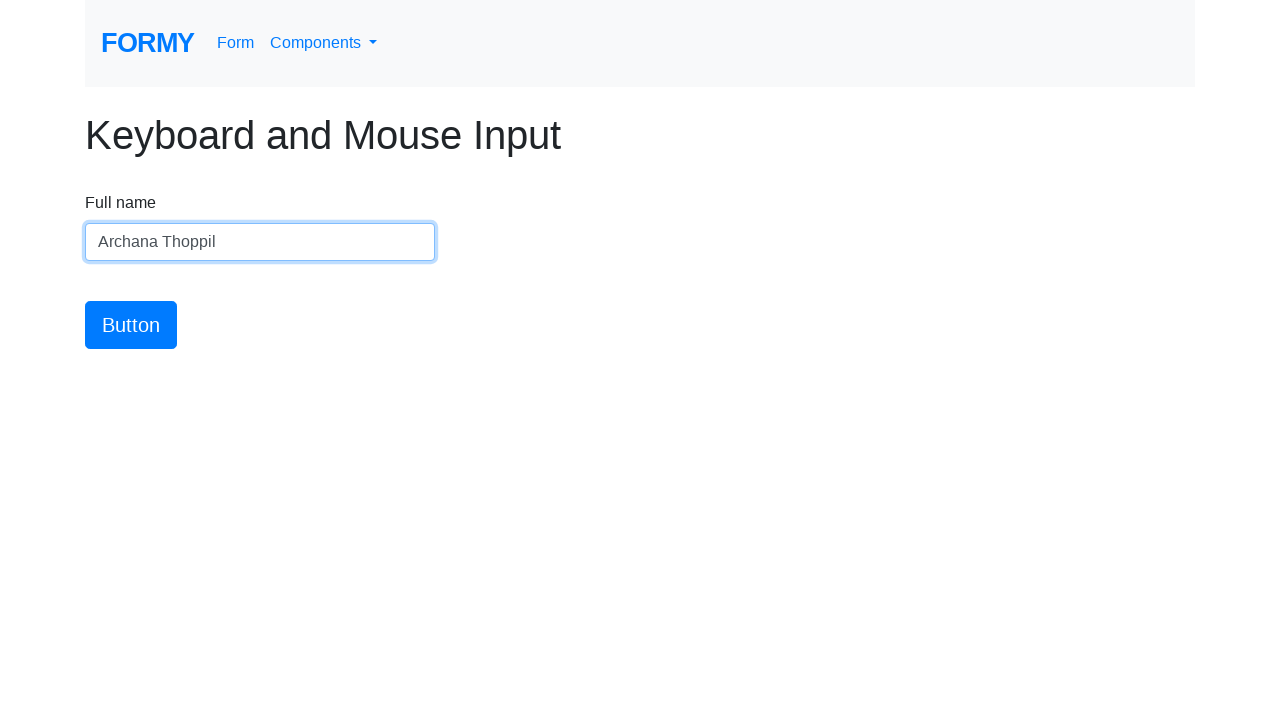

Clicked the submit button at (131, 325) on #button
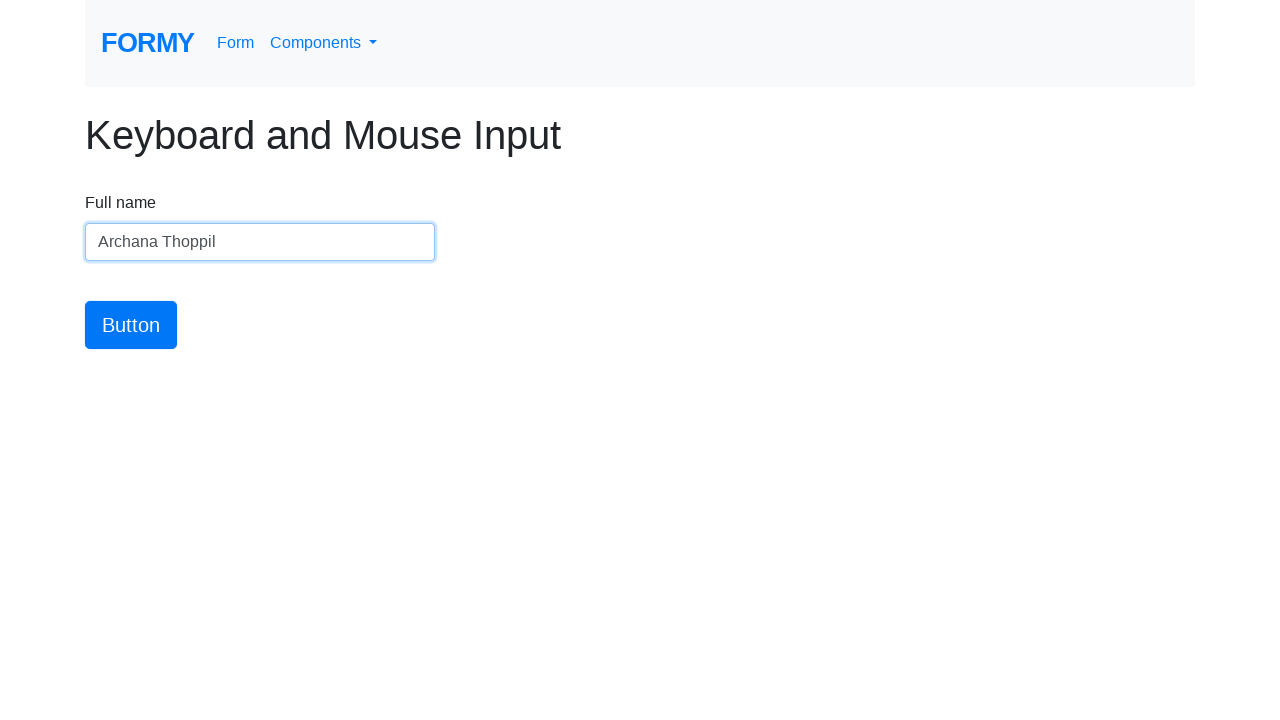

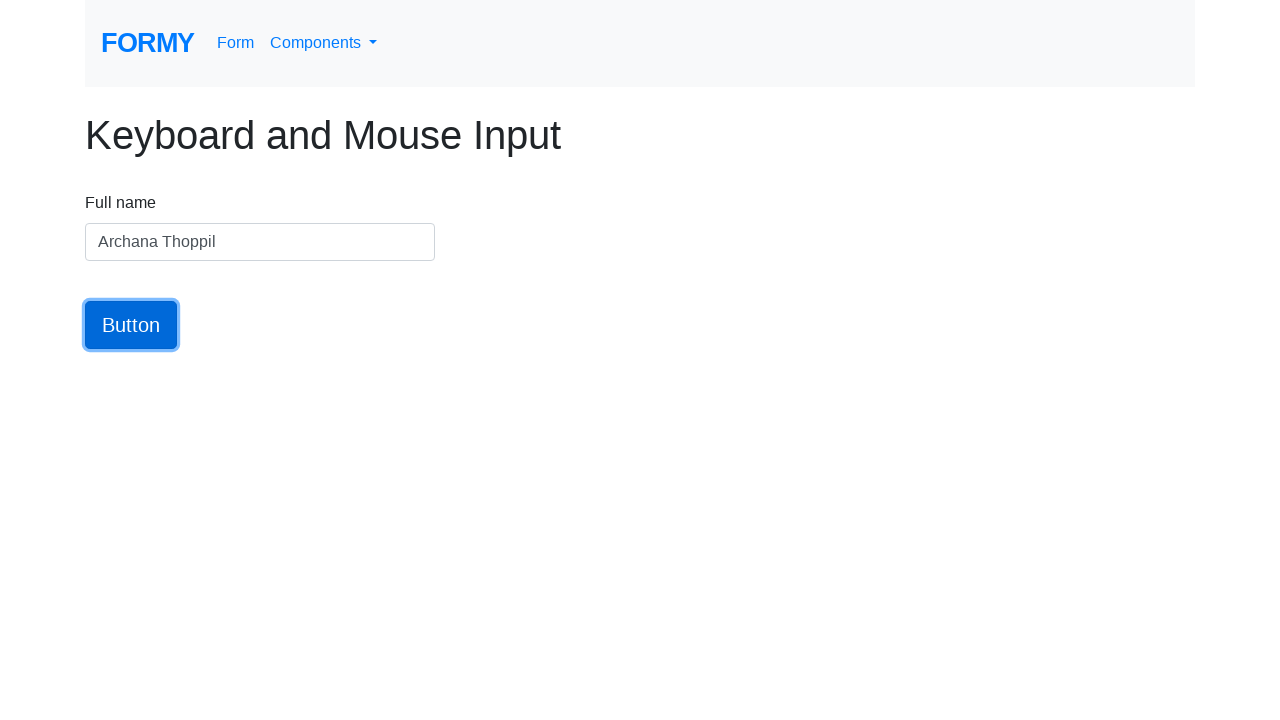